Tests navigation to the A/B Testing page by clicking the A/B Testing link from the homepage and verifying the URL changes correctly

Starting URL: http://the-internet.herokuapp.com/

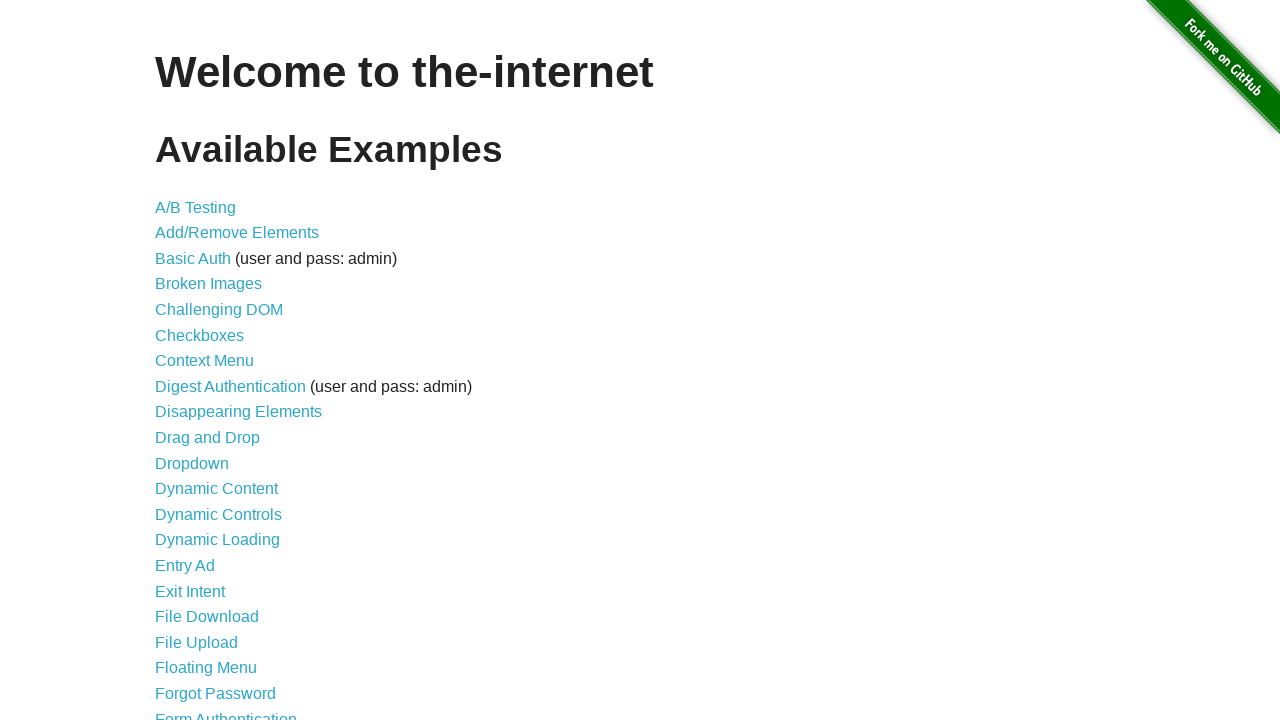

A/B Testing link selector is ready on the homepage
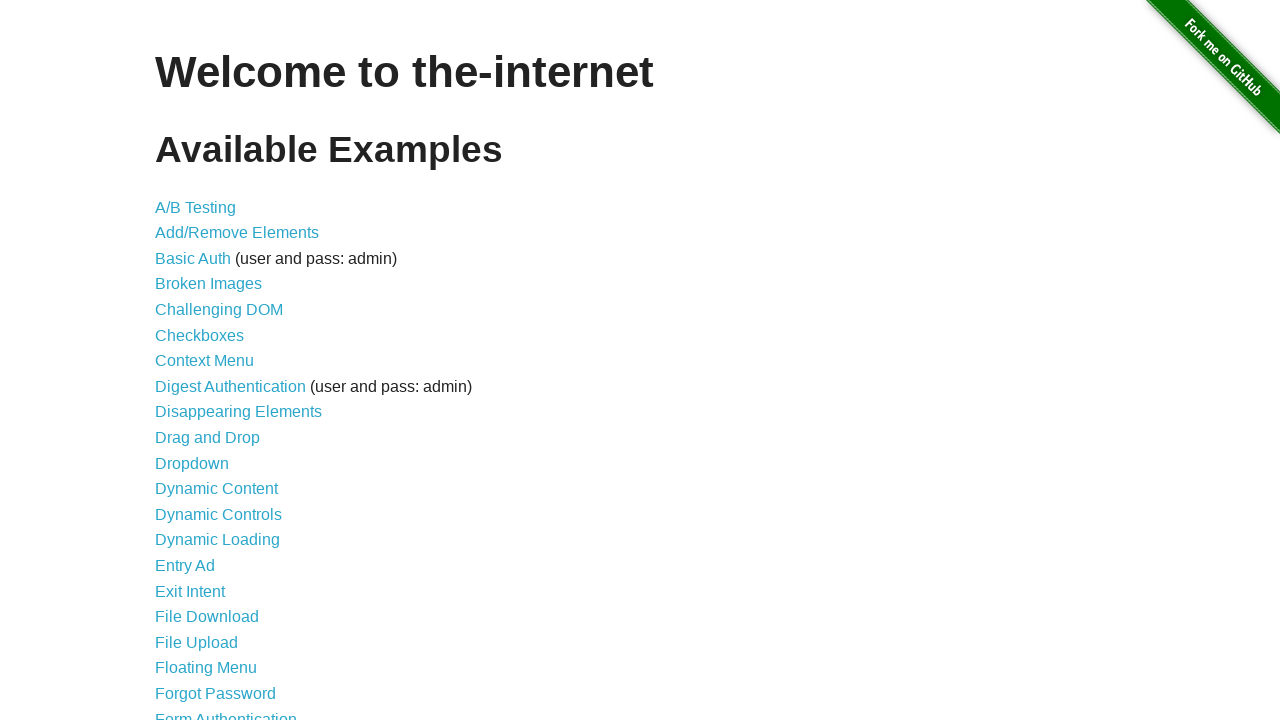

Clicked the A/B Testing link at (196, 207) on xpath=//*[@id="content"]/ul/li[1]/a[text()="A/B Testing"]
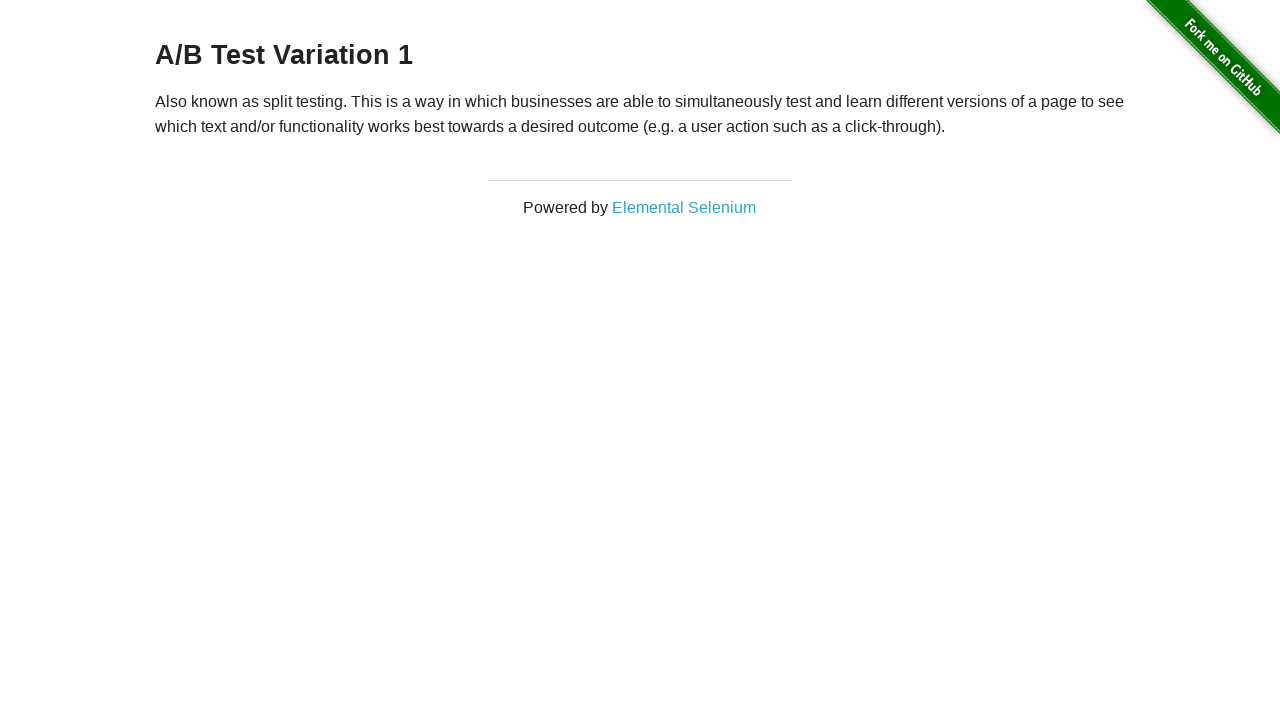

URL changed to A/B Testing page (matches **/abtest)
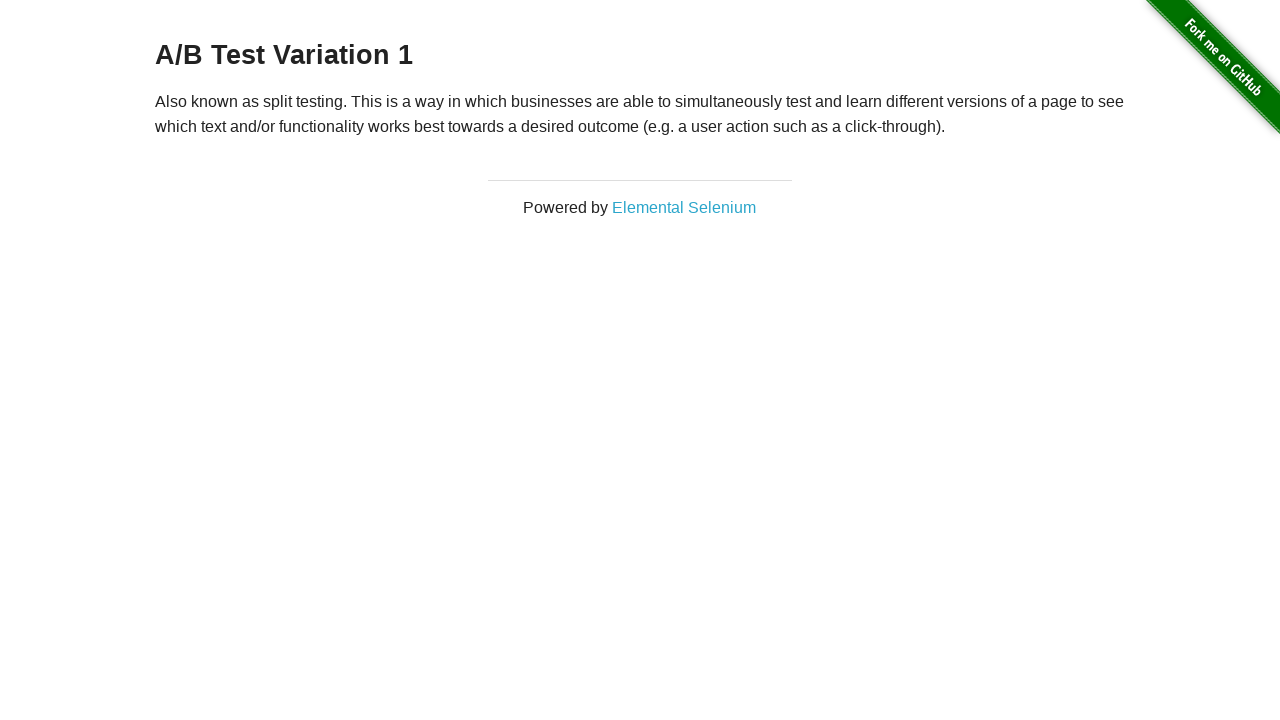

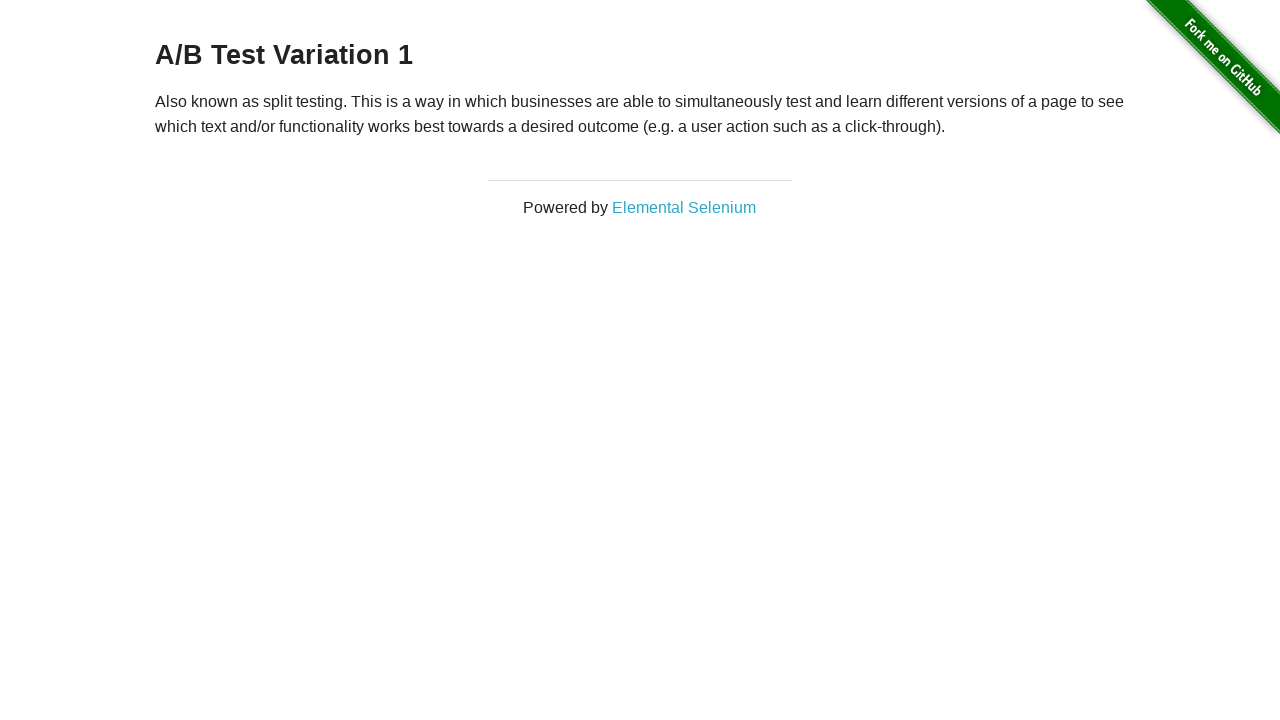